Tests keyboard actions by typing text into a textarea, then using keyboard shortcuts (Ctrl+A, Ctrl+C, Tab, Ctrl+V) to select, copy, and paste the text into a second textarea

Starting URL: https://gotranscript.com/text-compare

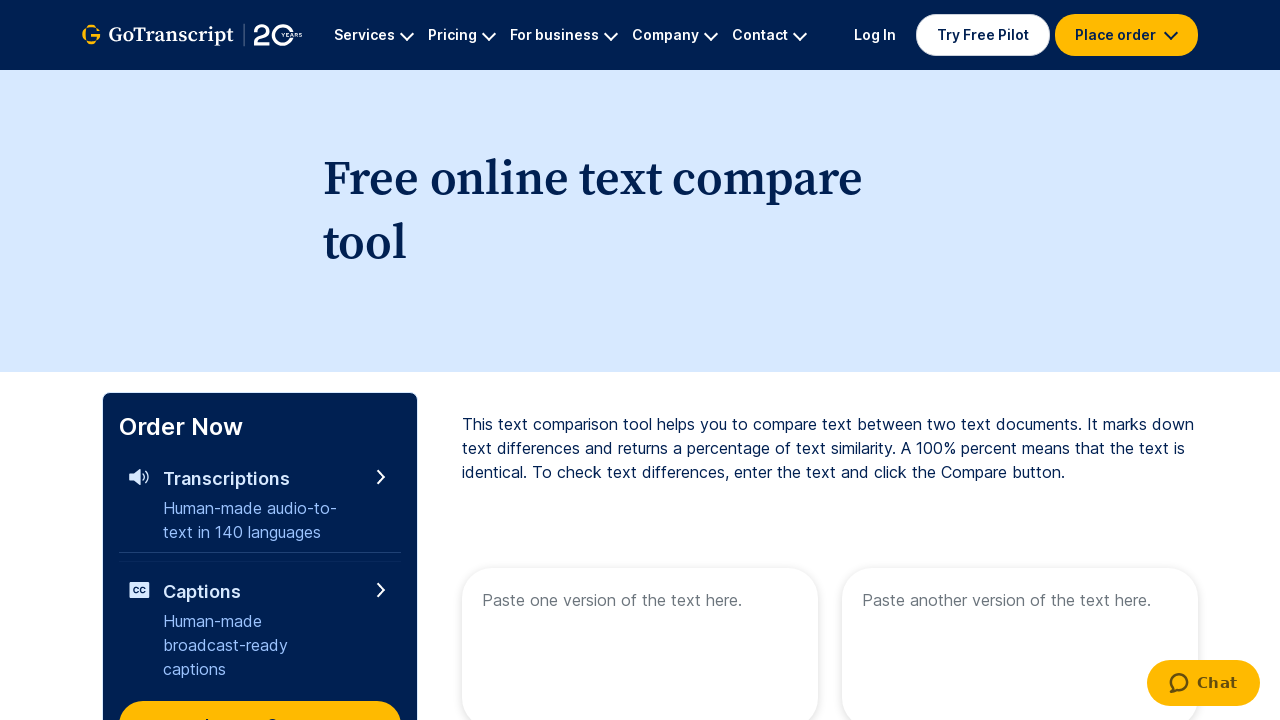

Typed 'Welcome to playwright automation...' into the first textarea on textarea[name='text1']
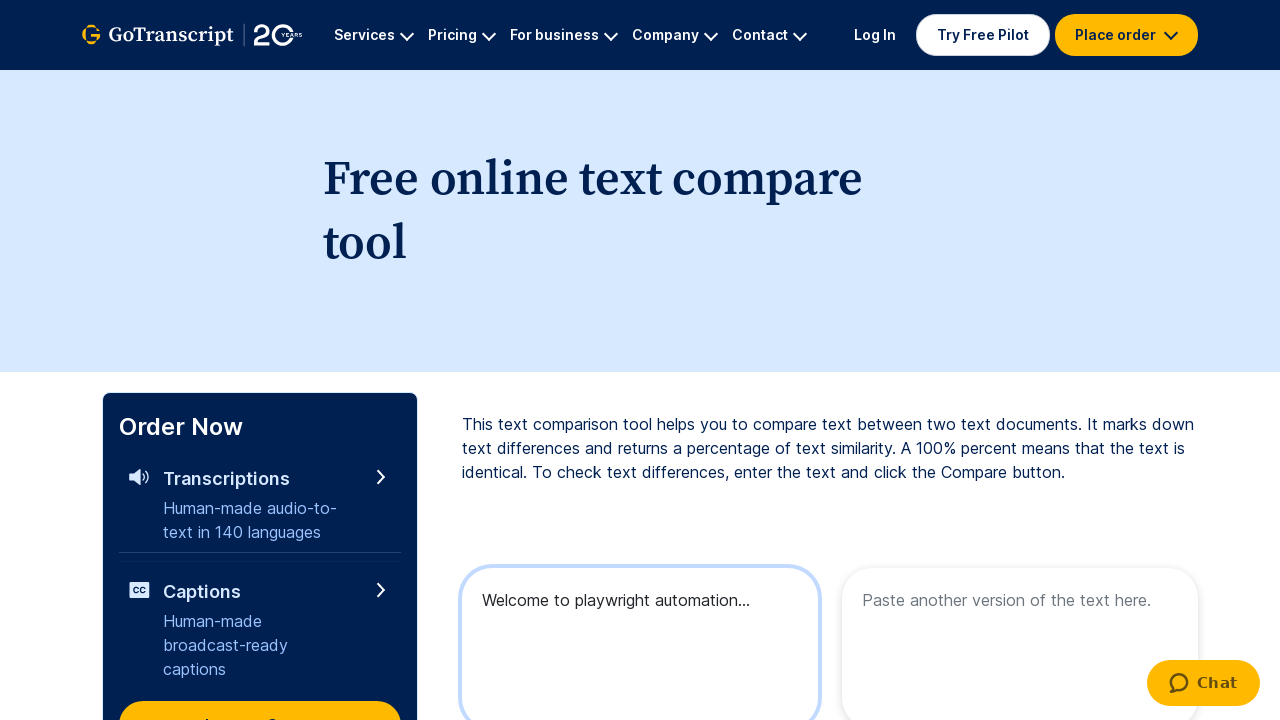

Pressed Ctrl+A to select all text in the first textarea
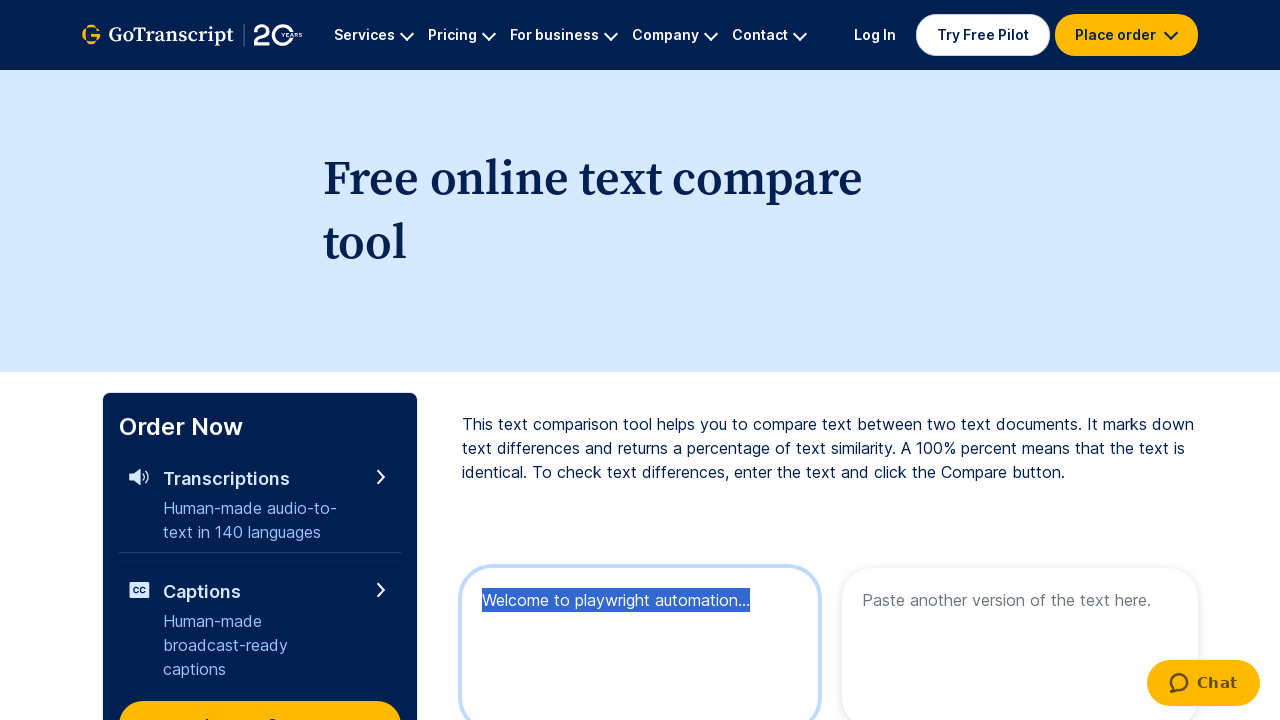

Pressed Ctrl+C to copy the selected text
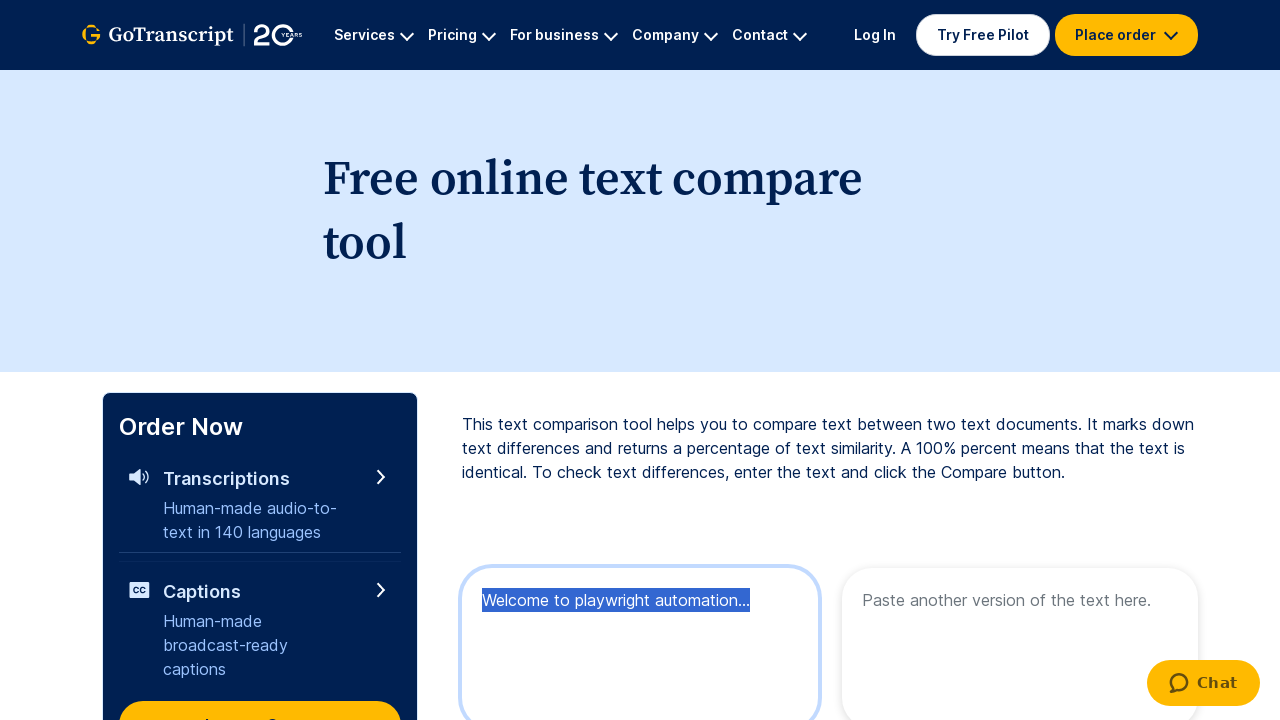

Pressed Tab key down to move focus to the second textarea
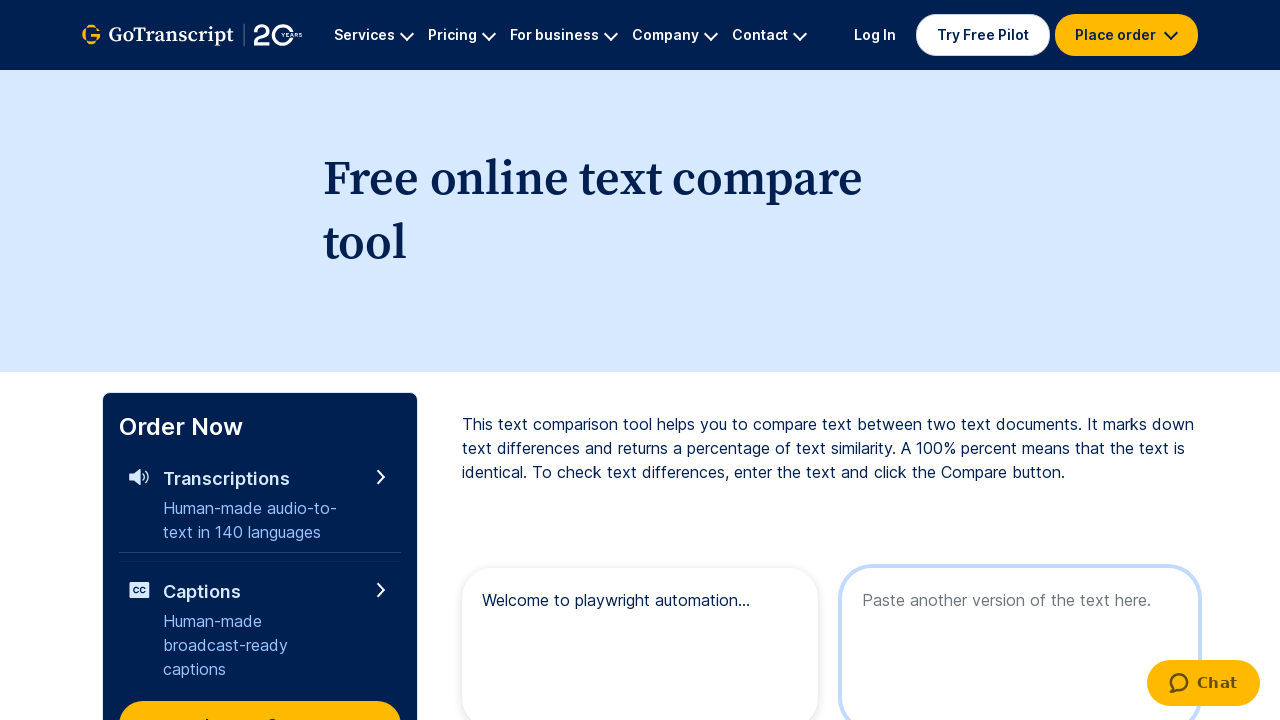

Released Tab key
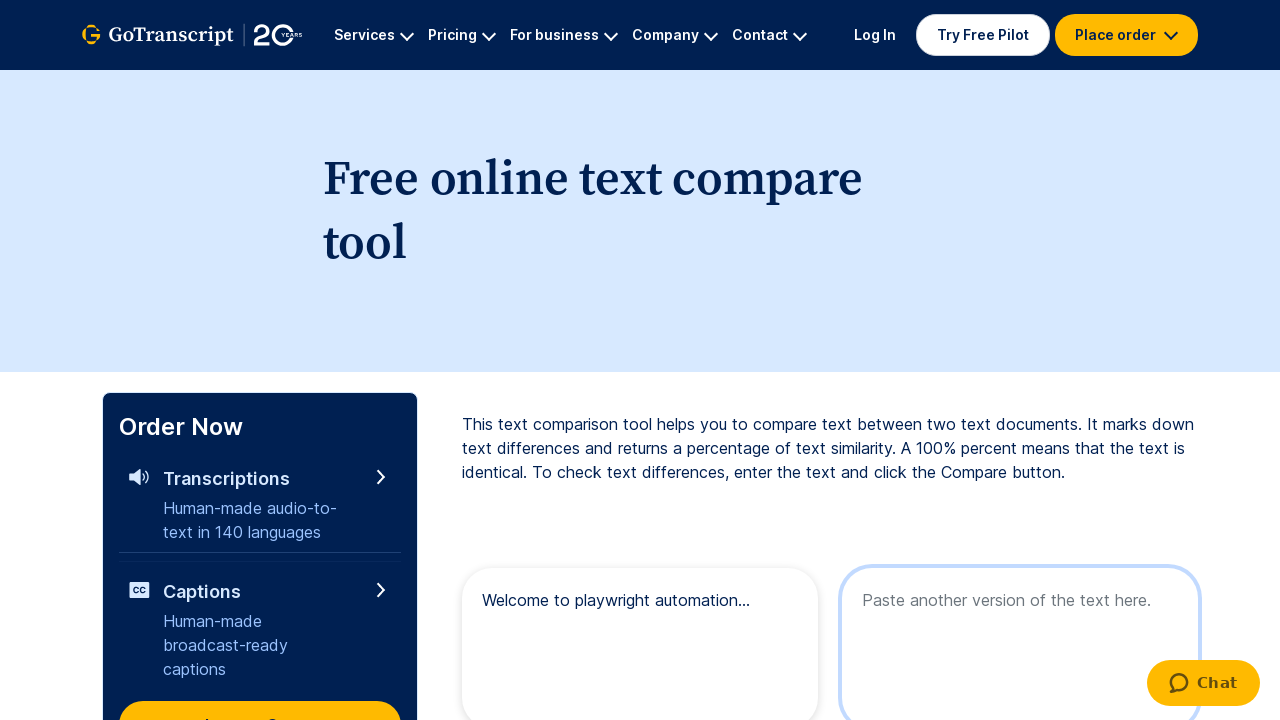

Pressed Ctrl+V to paste the copied text into the second textarea
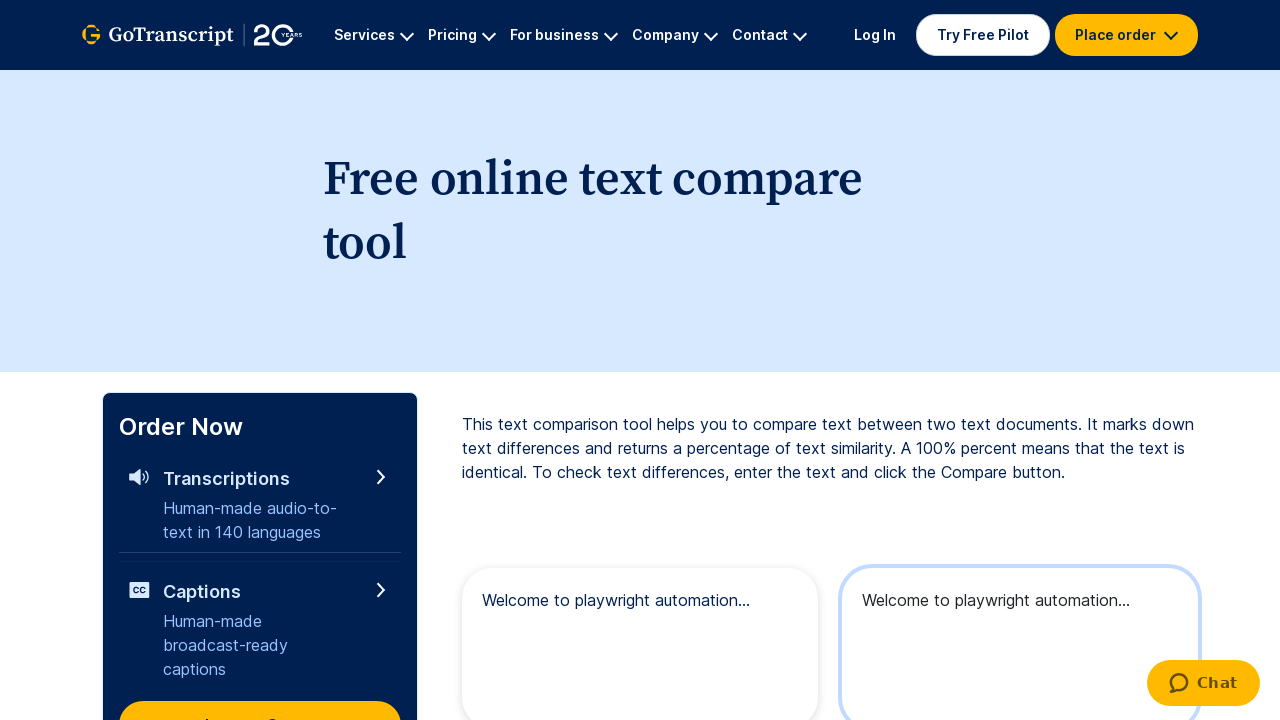

Waited 1 second for the paste action to complete
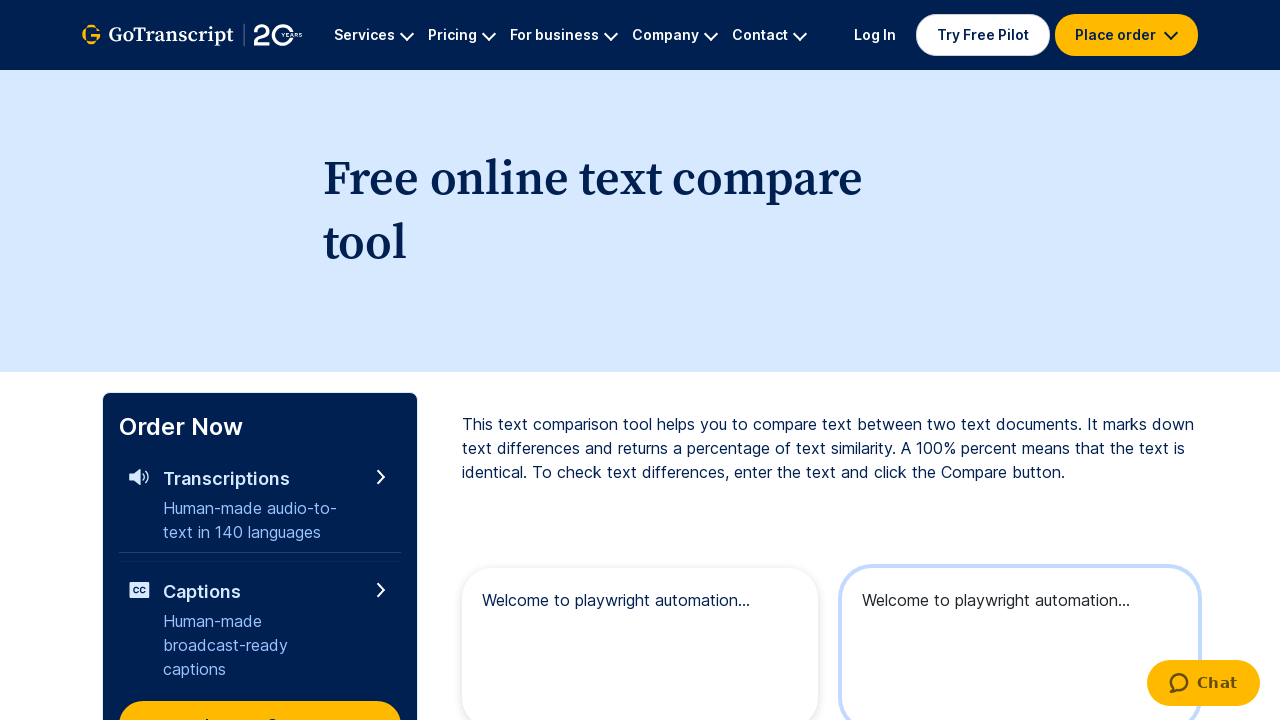

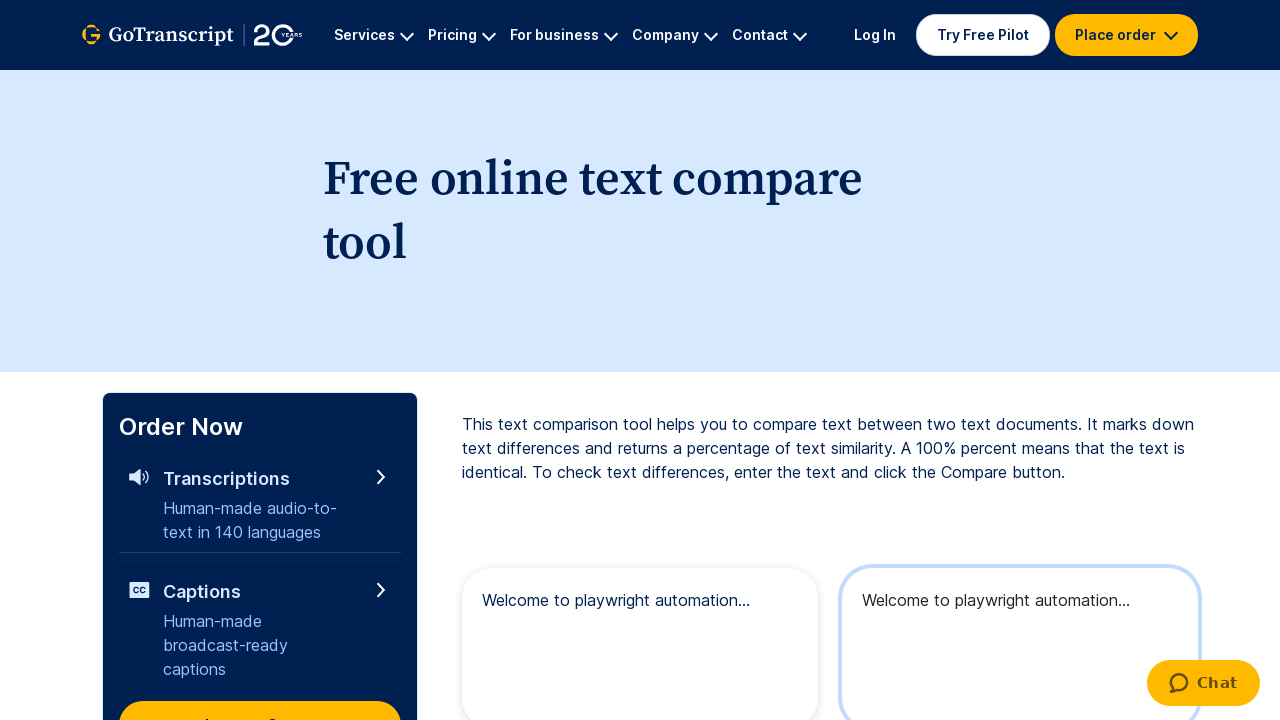